Tests iframe interaction by switching to an iframe, clearing the text input inside it, entering new text, then switching back to the parent frame to verify the page footer element.

Starting URL: https://www.practice-ucodeacademy.com/iframe

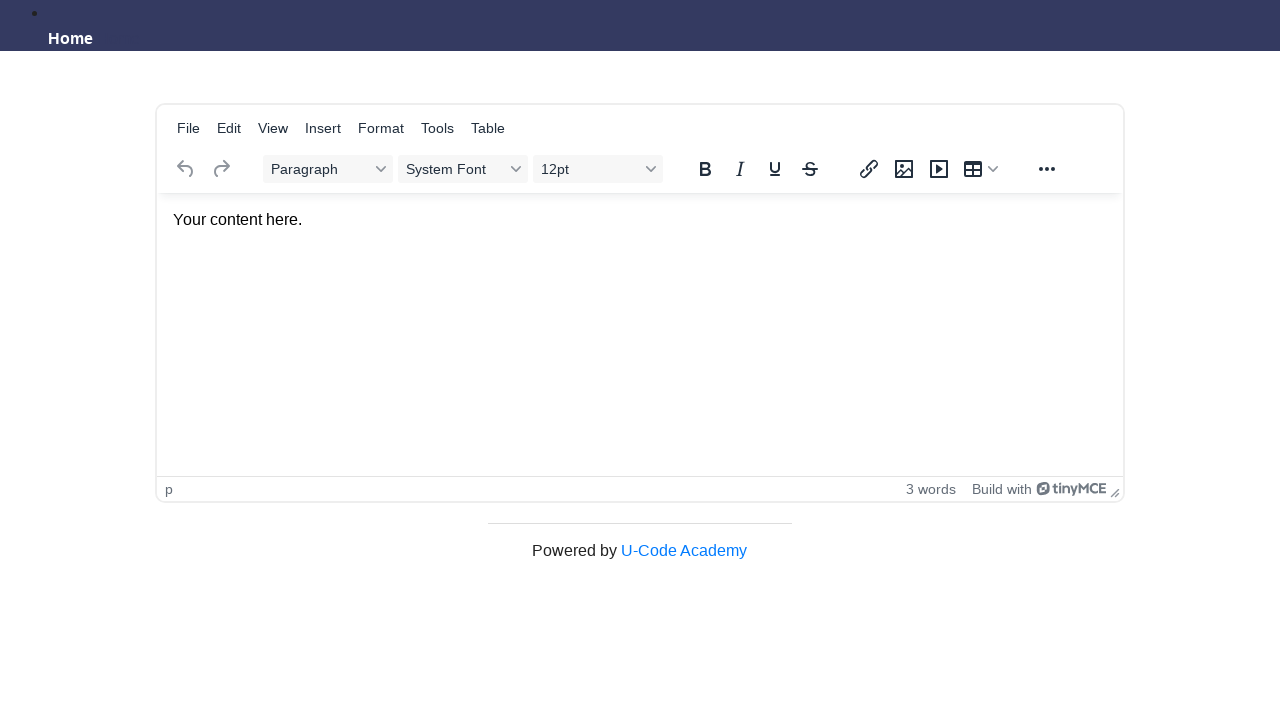

Located iframe with ID 'mce_0_ifr'
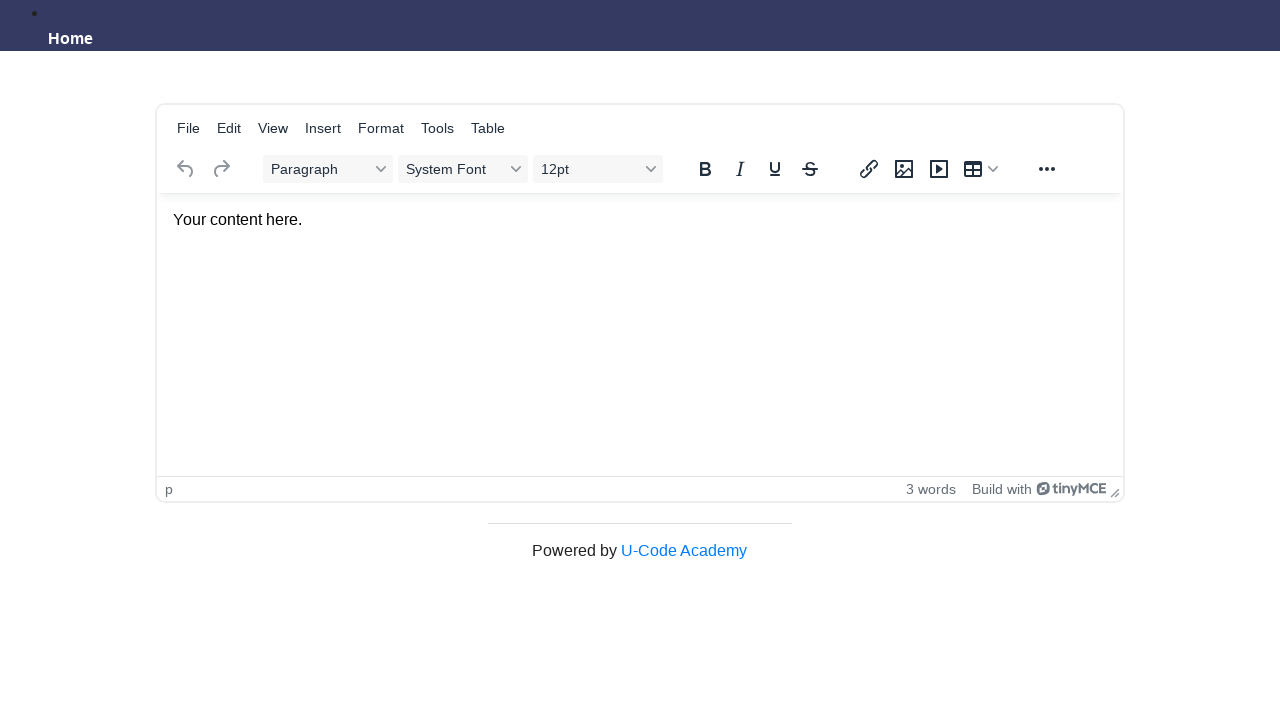

Located text input box inside iframe
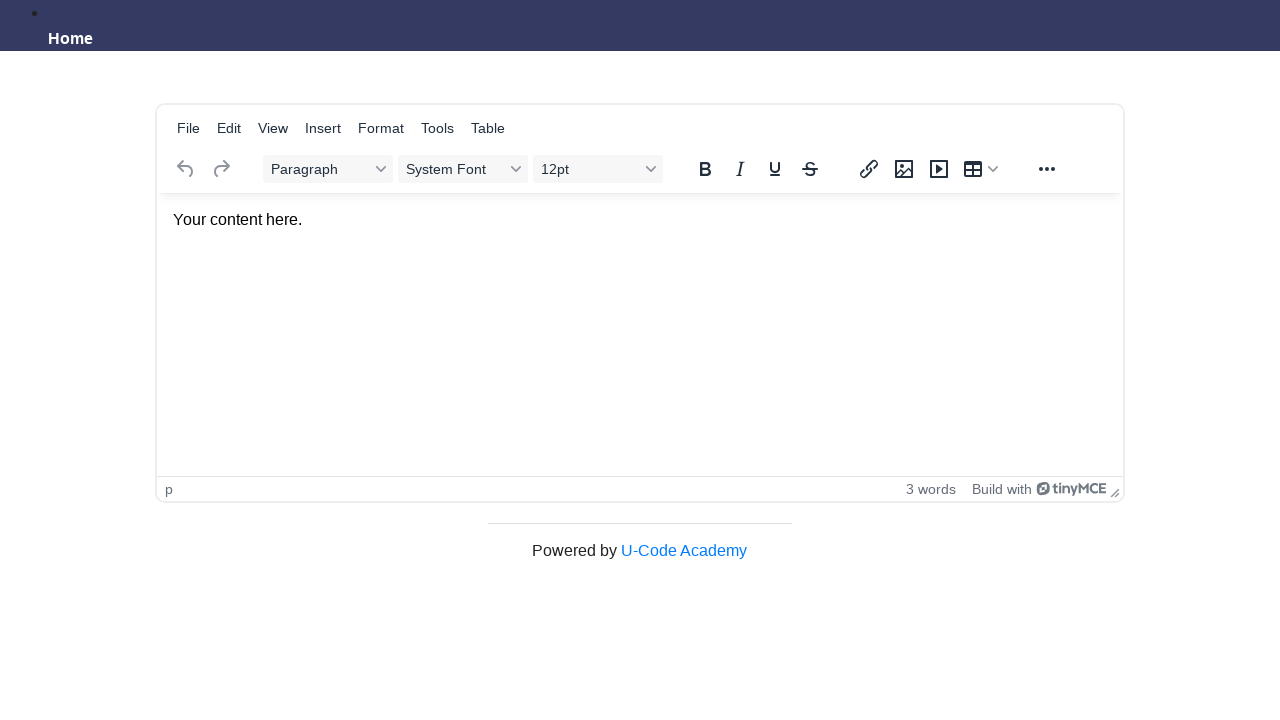

Cleared the text input box inside iframe on iframe#mce_0_ifr >> internal:control=enter-frame >> #tinymce
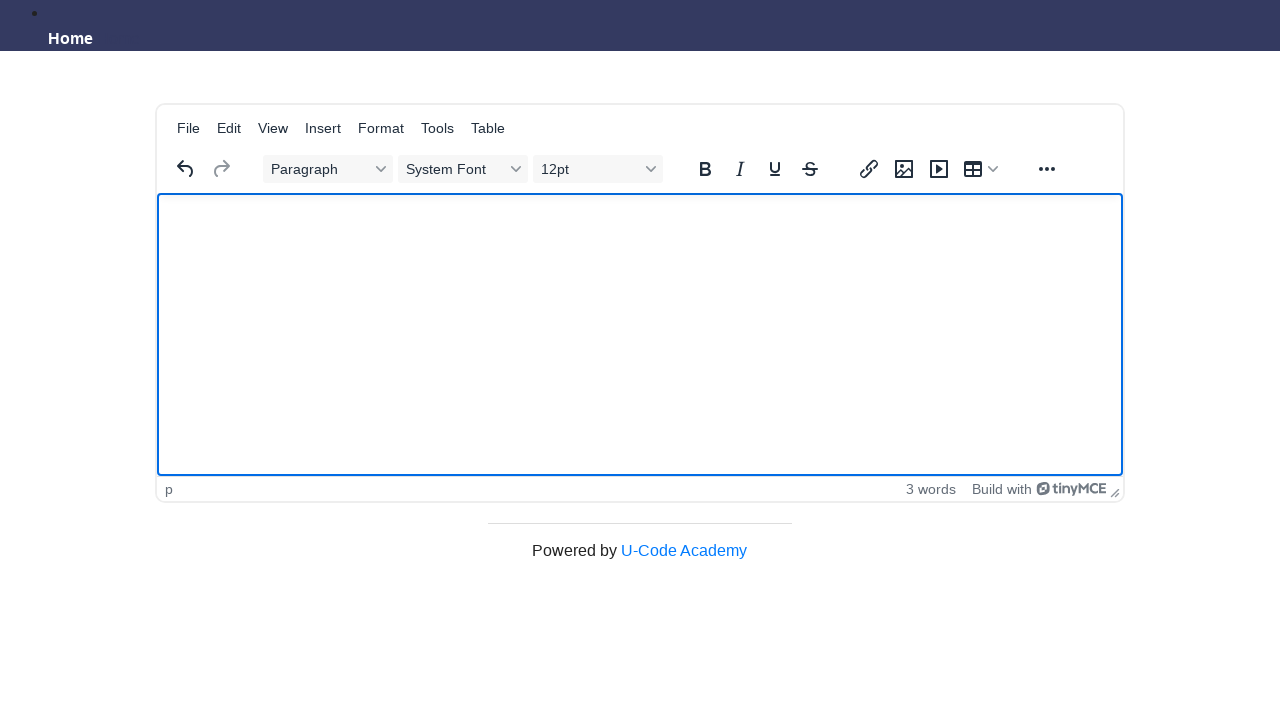

Entered 'testing iframe' into the text input box on iframe#mce_0_ifr >> internal:control=enter-frame >> #tinymce
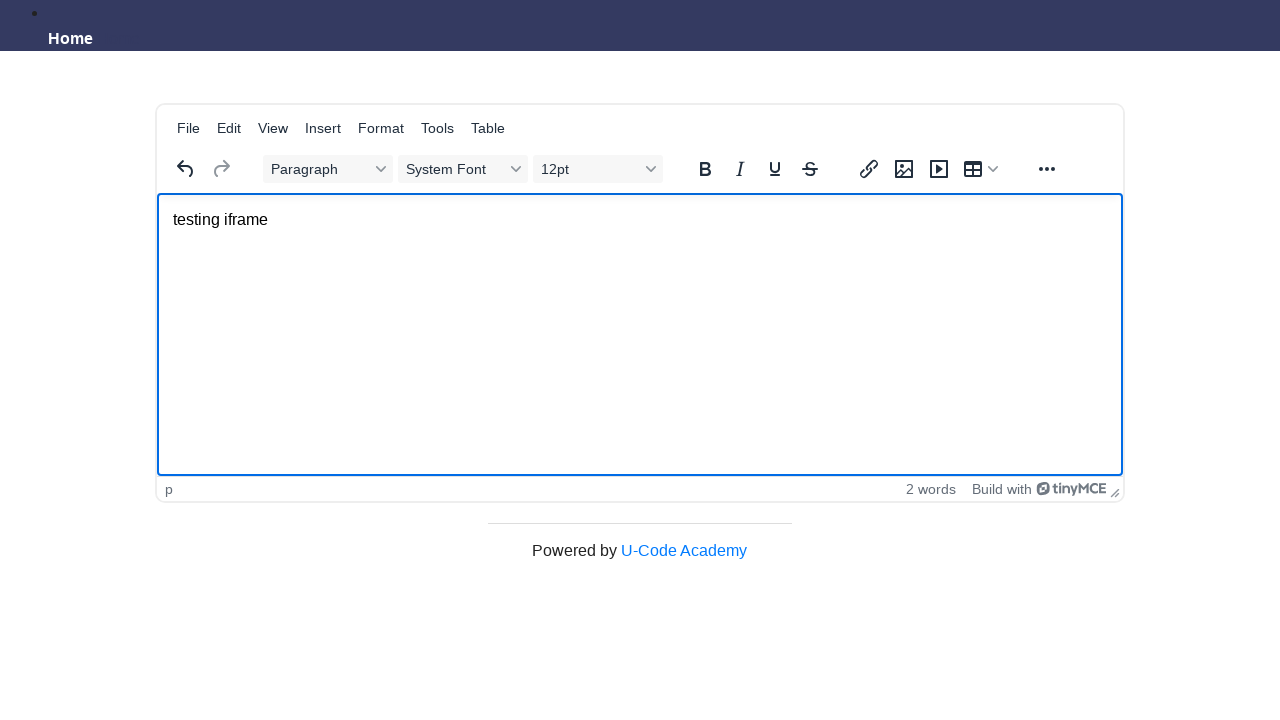

Located page footer element on main frame
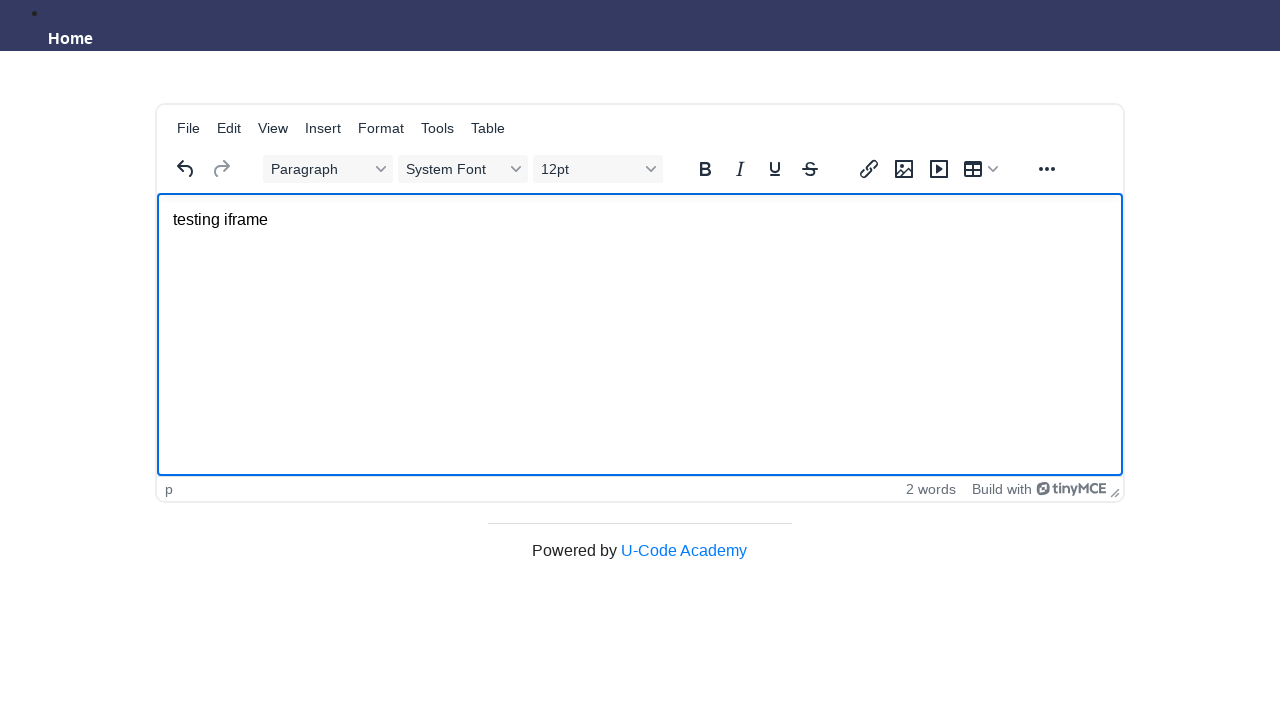

Verified page footer element is visible
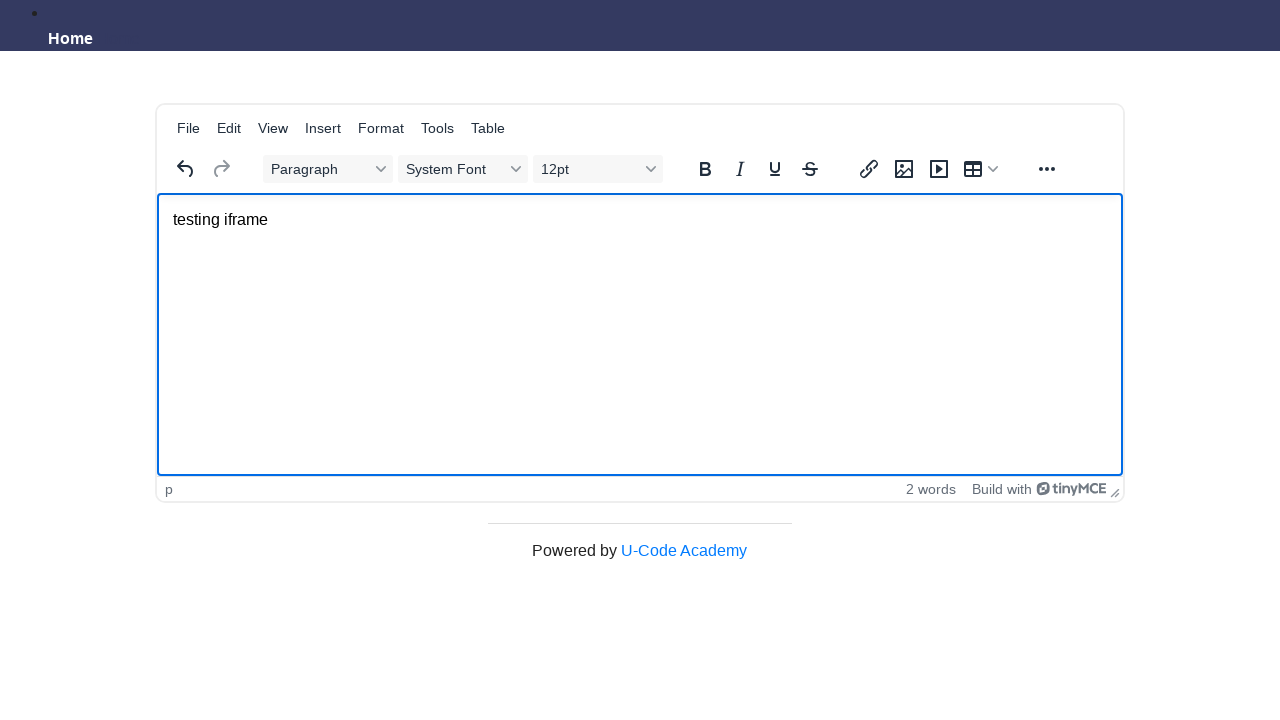

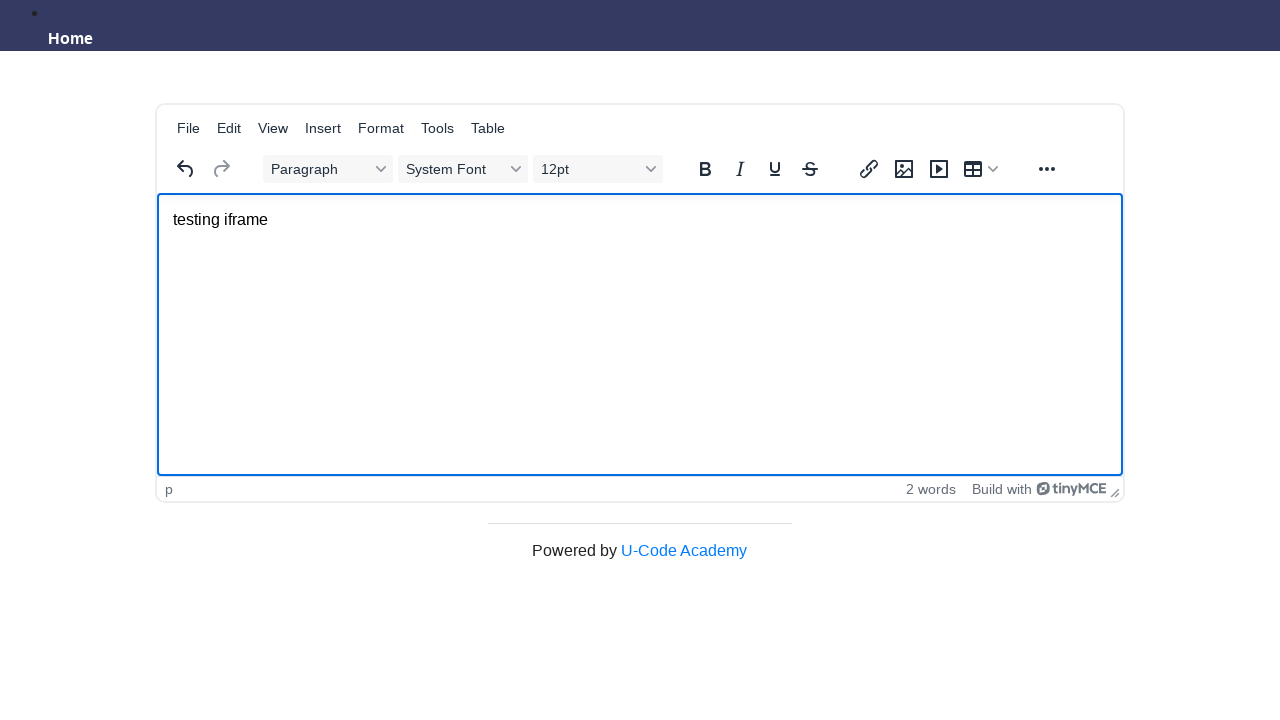